Tests a JavaScript-rendered quotes page by verifying quotes load correctly and testing pagination by clicking through to the next page.

Starting URL: https://quotes.toscrape.com/js

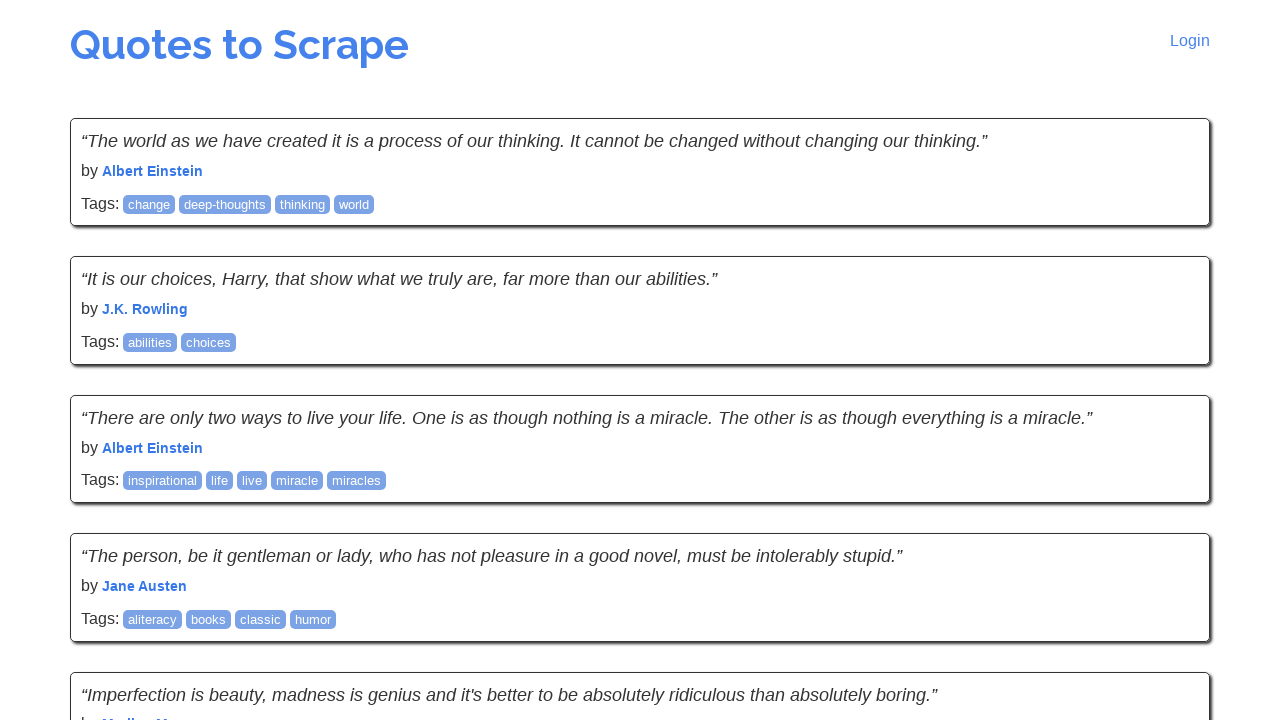

Waited for quote elements to load on initial page
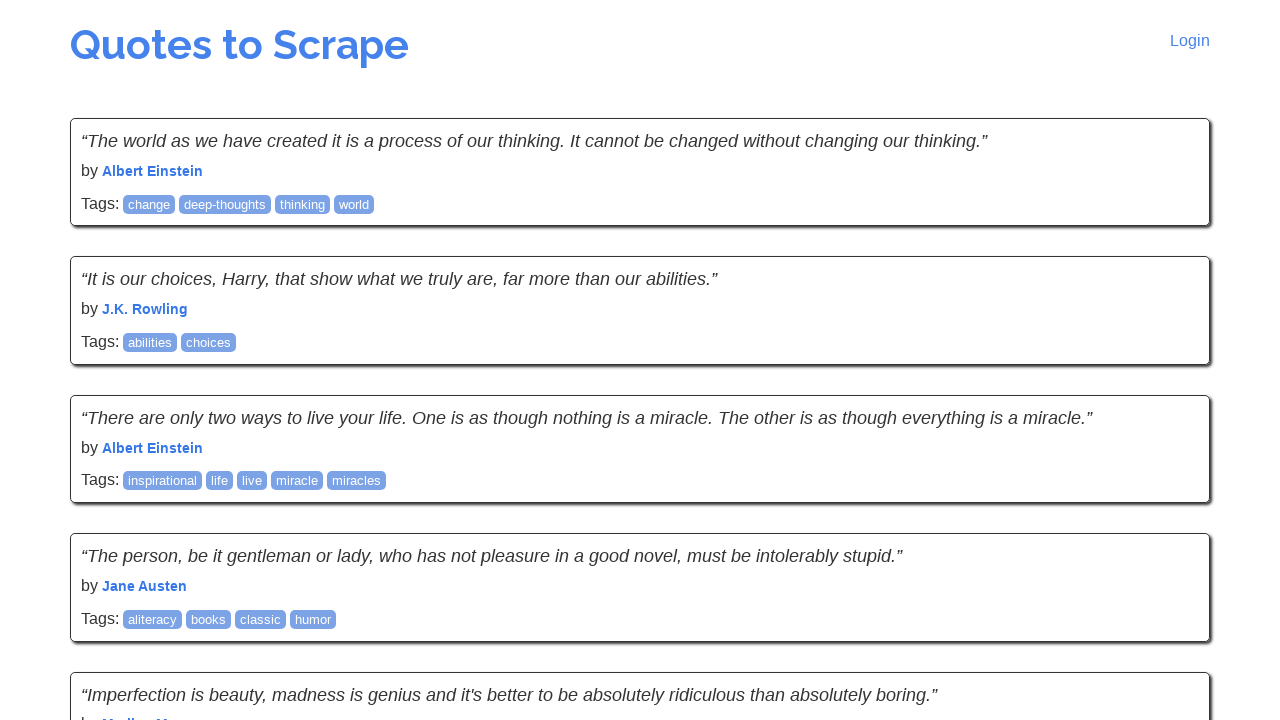

Verified quote text elements are present
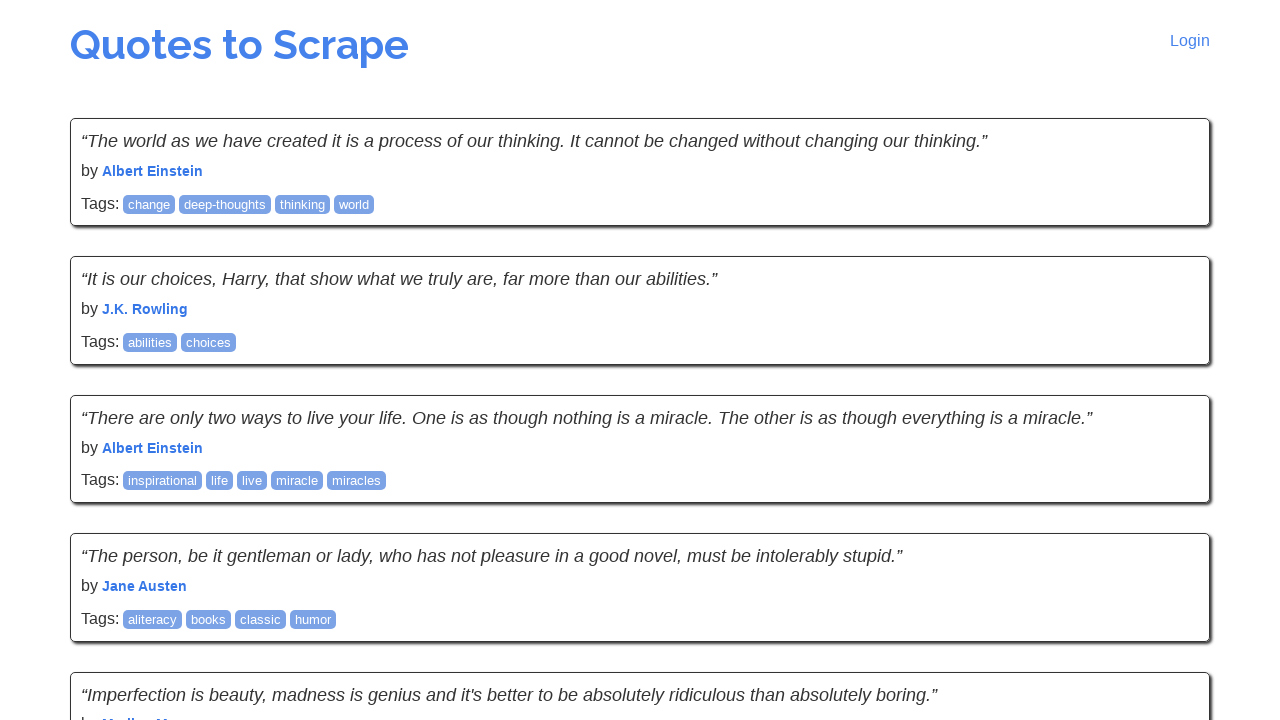

Verified quote author elements are present
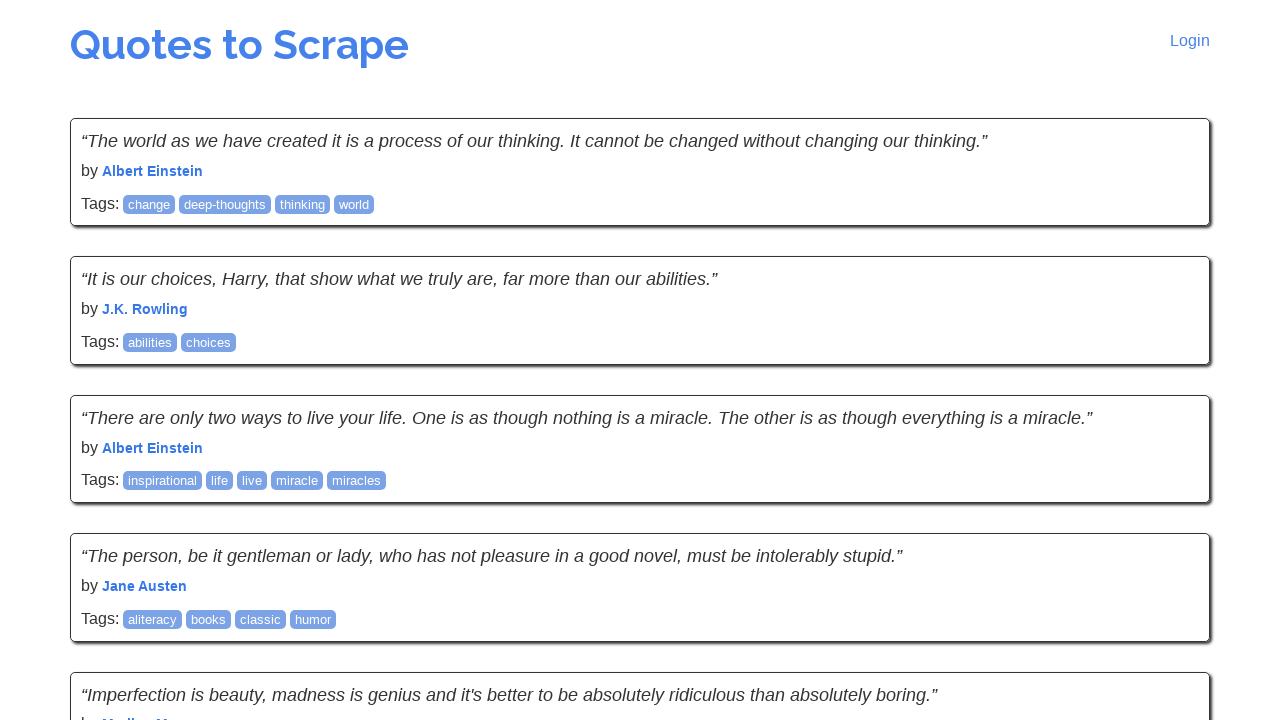

Located the next page button
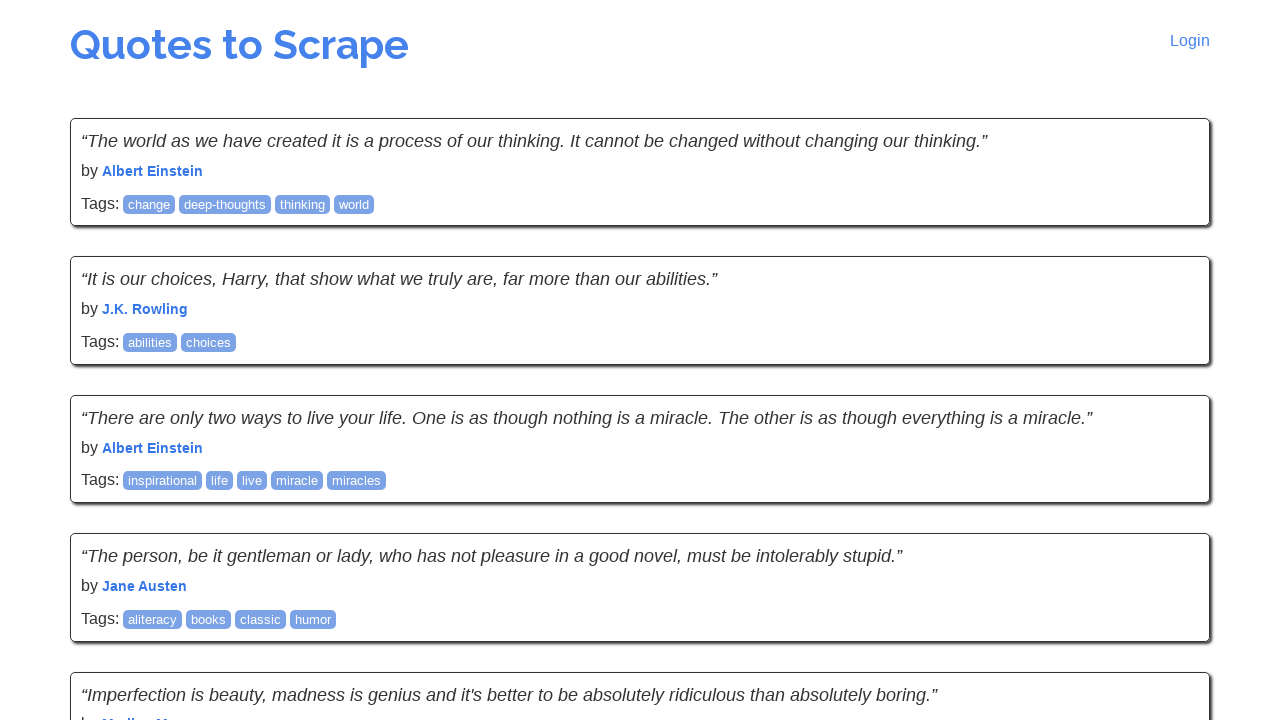

Clicked the next page button to navigate to page 2 at (1168, 541) on li.next > a
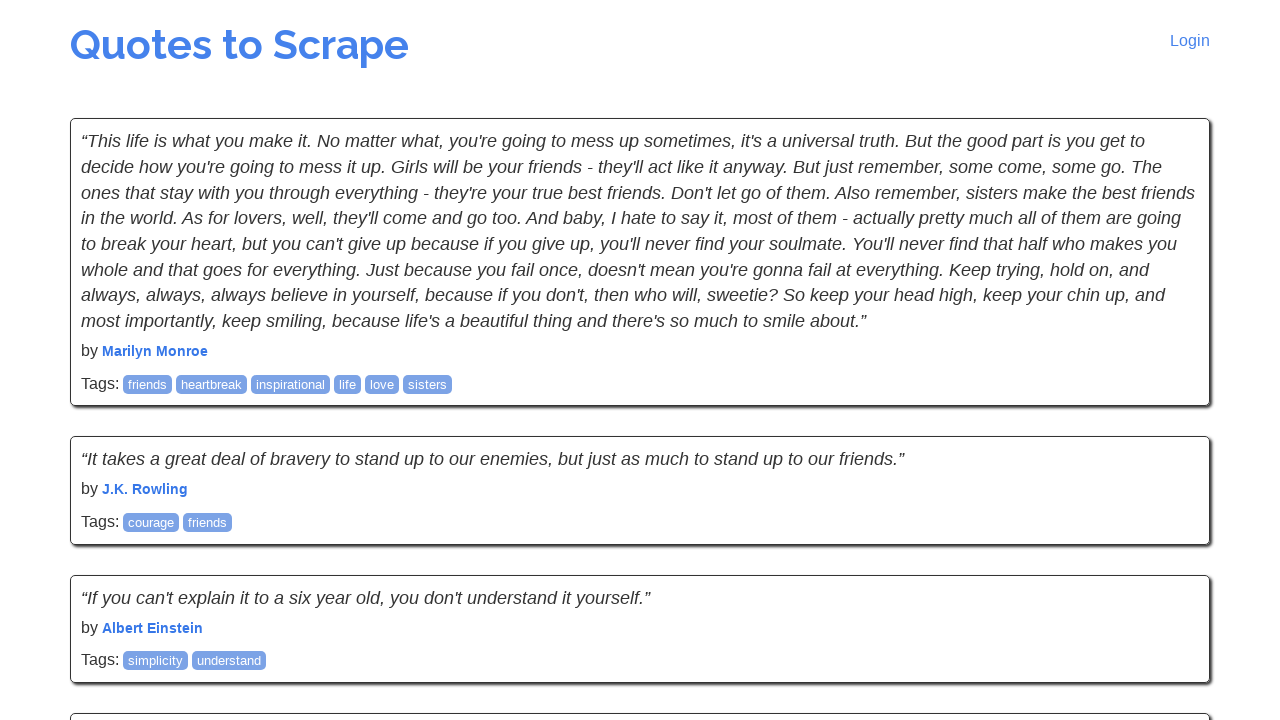

Waited for quote elements to load on the next page
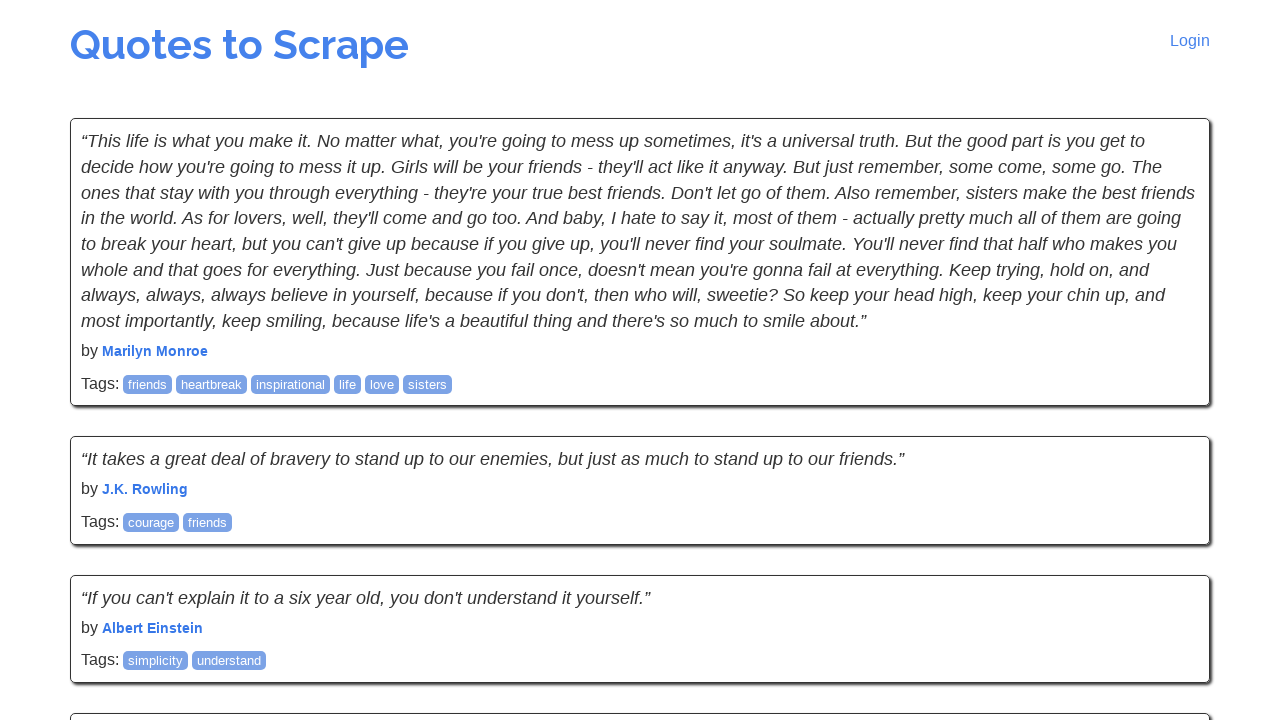

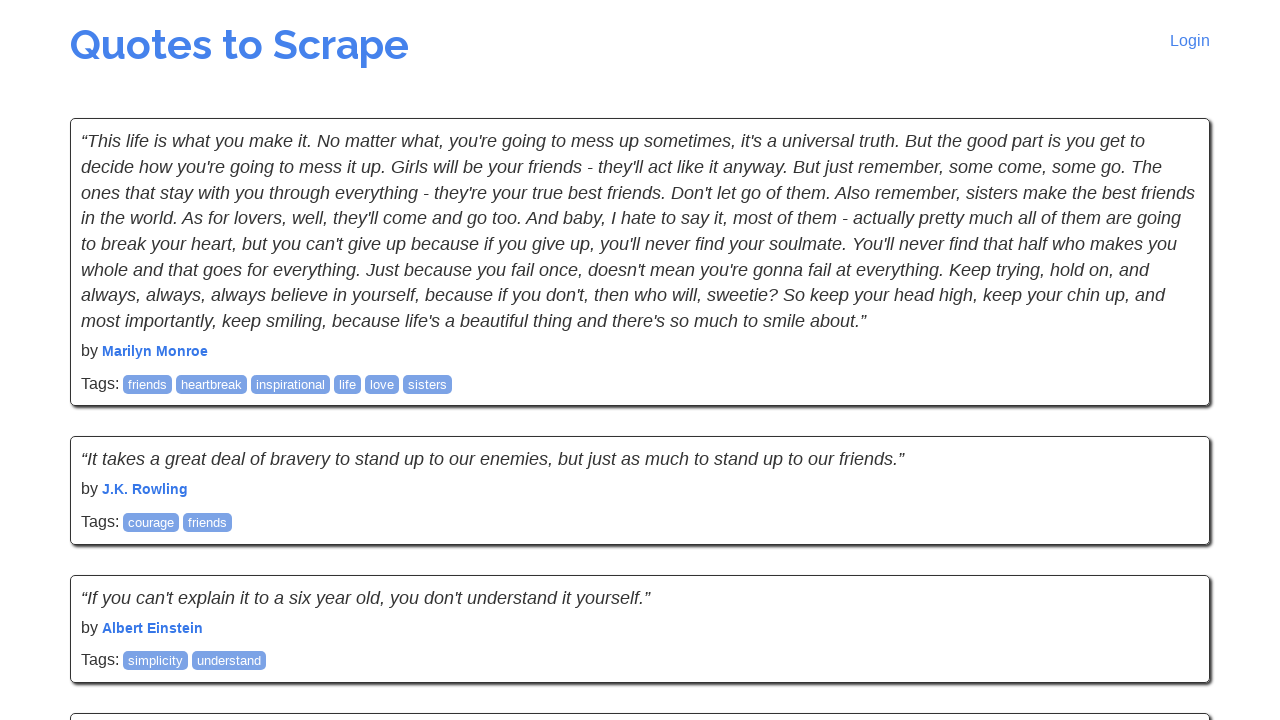